Tests the search/filter functionality on a web table by entering "Rice" in the search field and verifying that the filtered results contain only items with "Rice" in their name.

Starting URL: https://rahulshettyacademy.com/seleniumPractise/#/offers

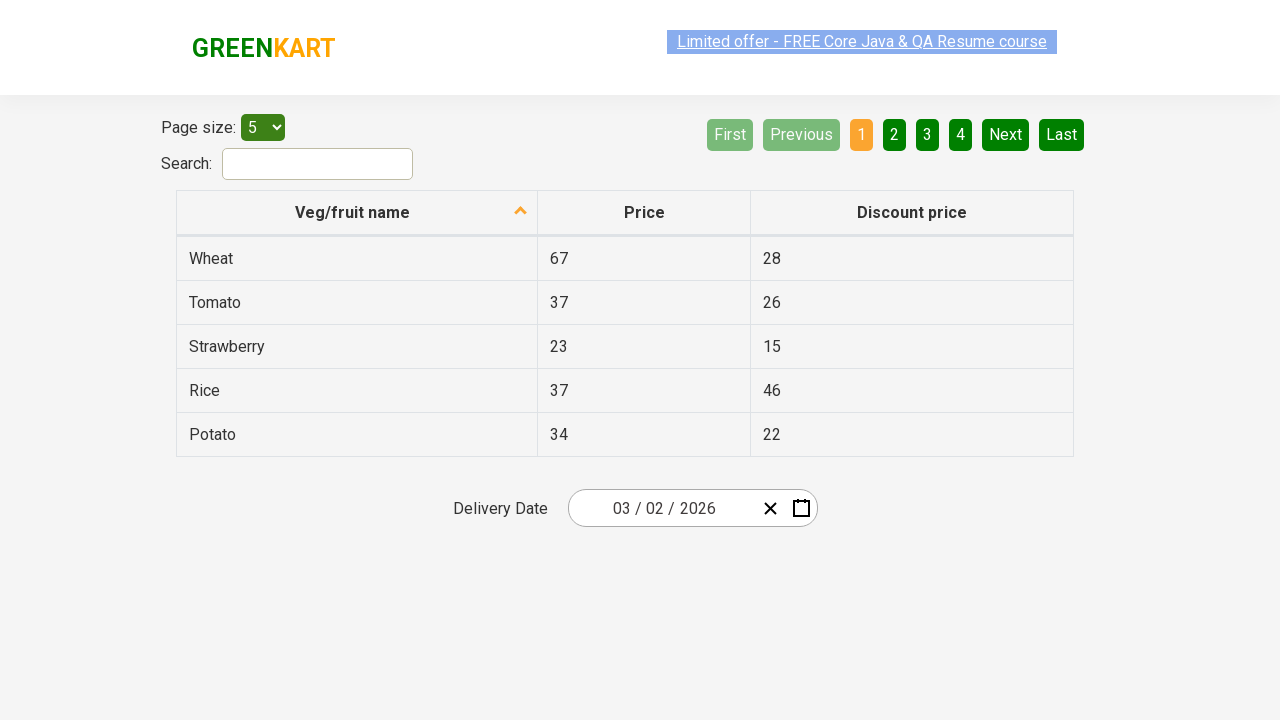

Filled search field with 'Rice' on #search-field
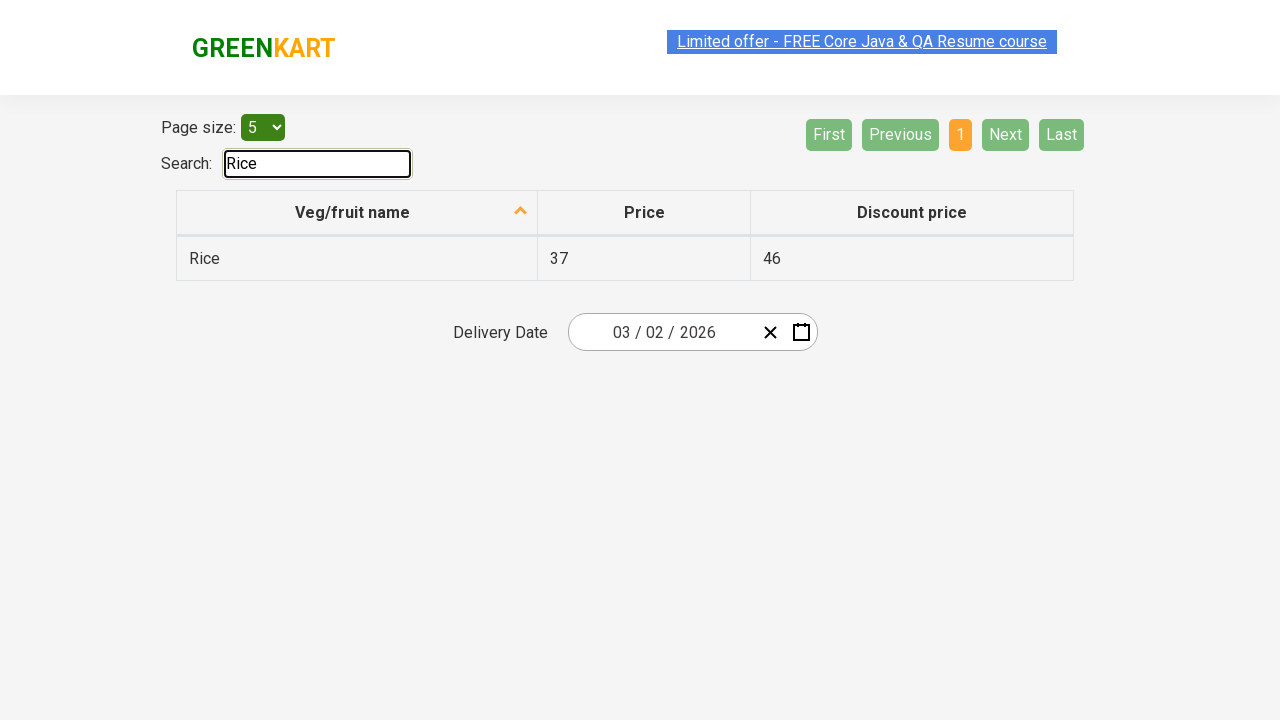

Waited for table to filter and update
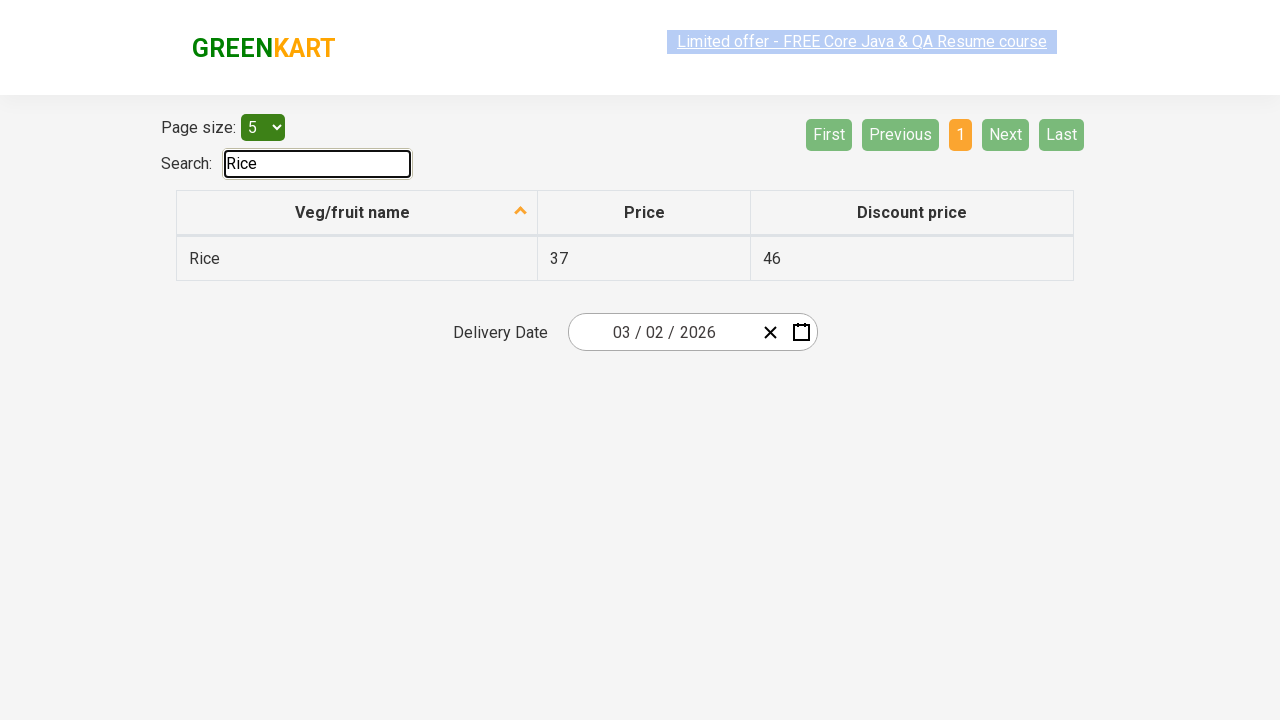

Filtered results appeared in table
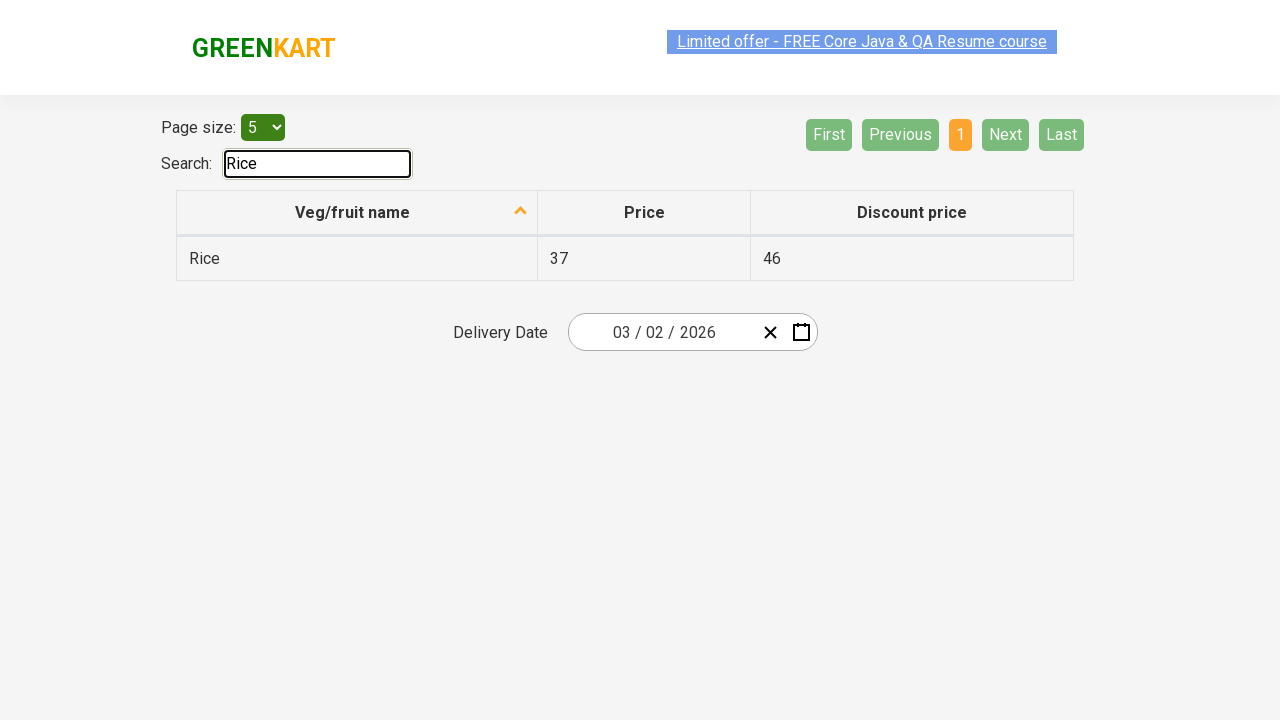

Retrieved all veggie names from first column
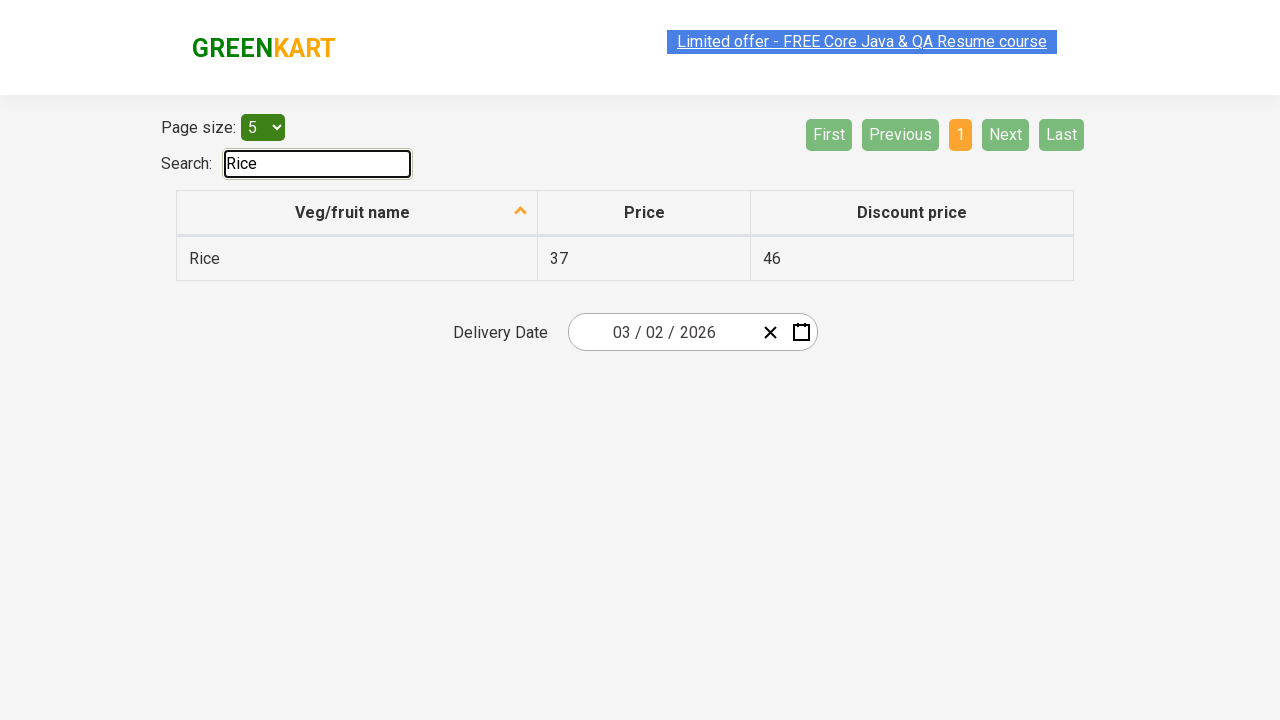

Verified filtered result contains 'Rice': 'Rice'
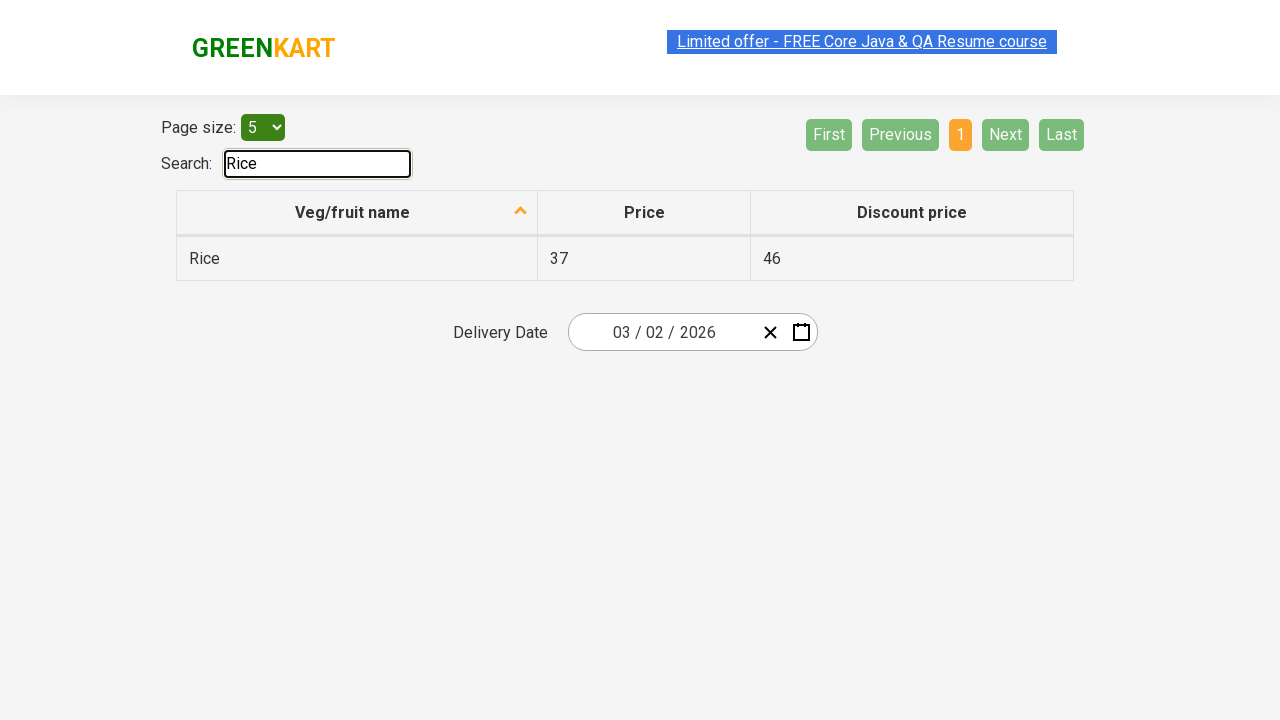

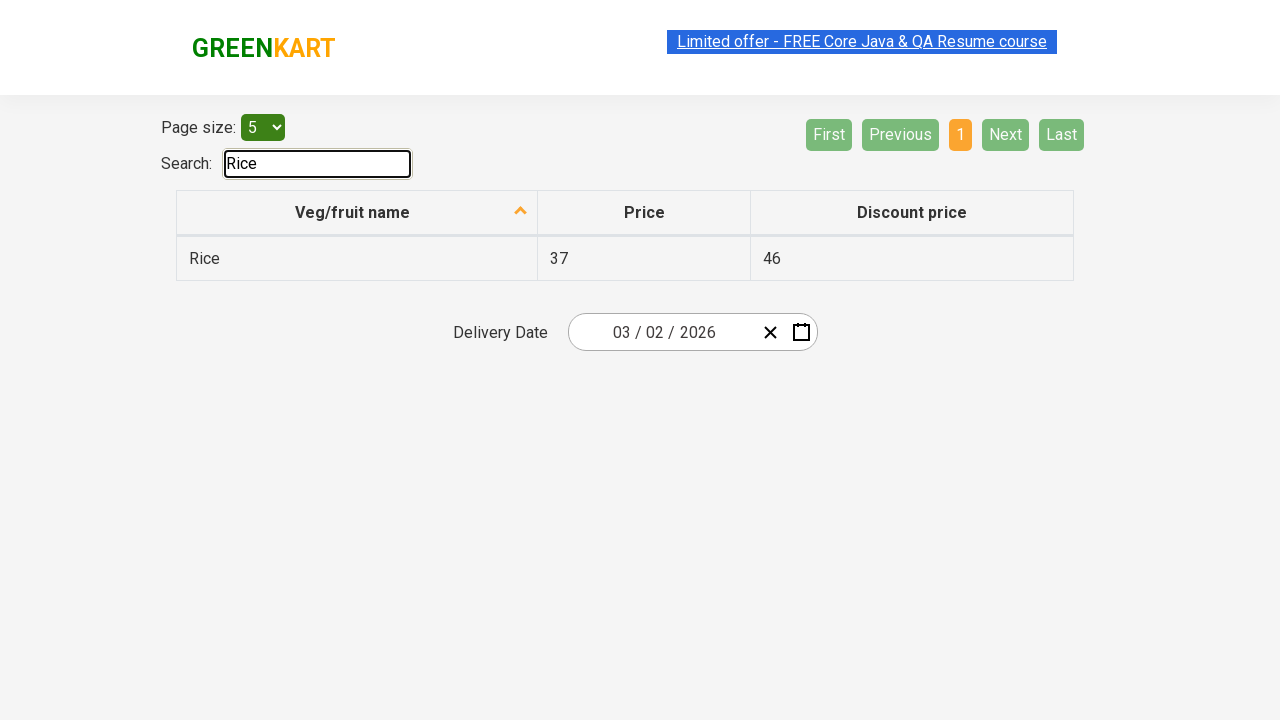